Navigates to Flipkart homepage and verifies the page loads by checking the page title is available

Starting URL: https://www.flipkart.com

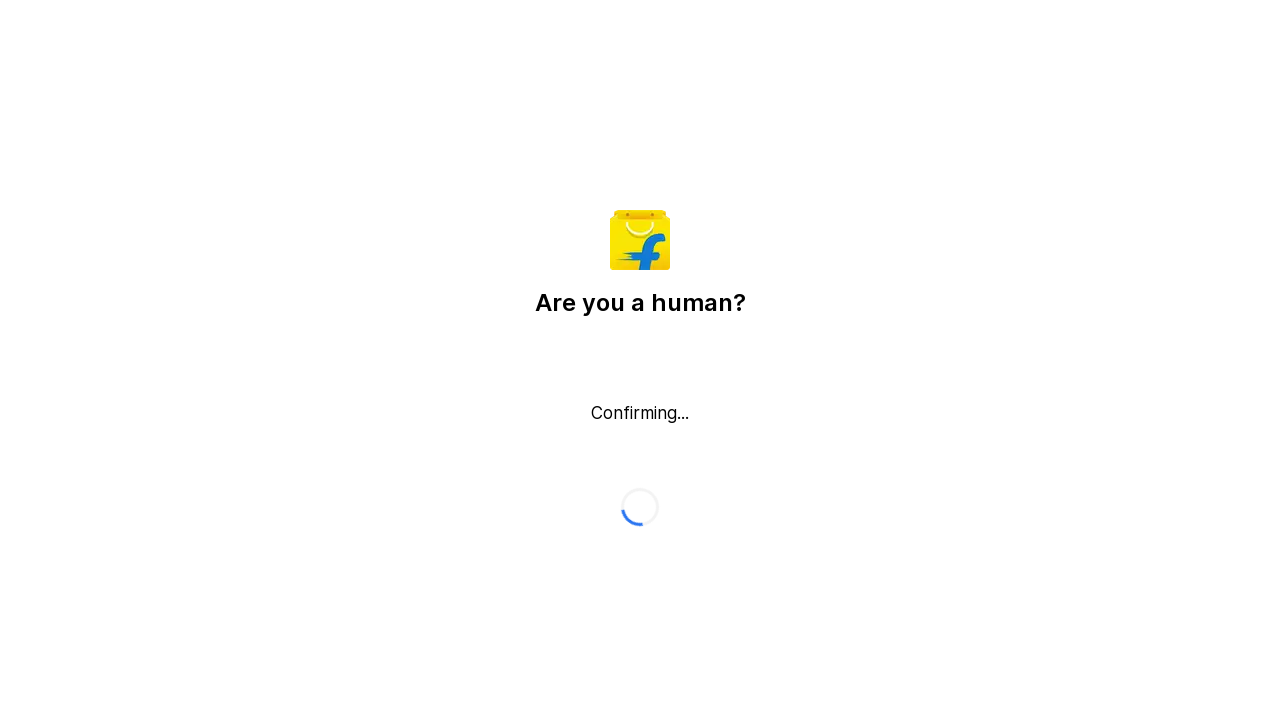

Navigated to Flipkart homepage
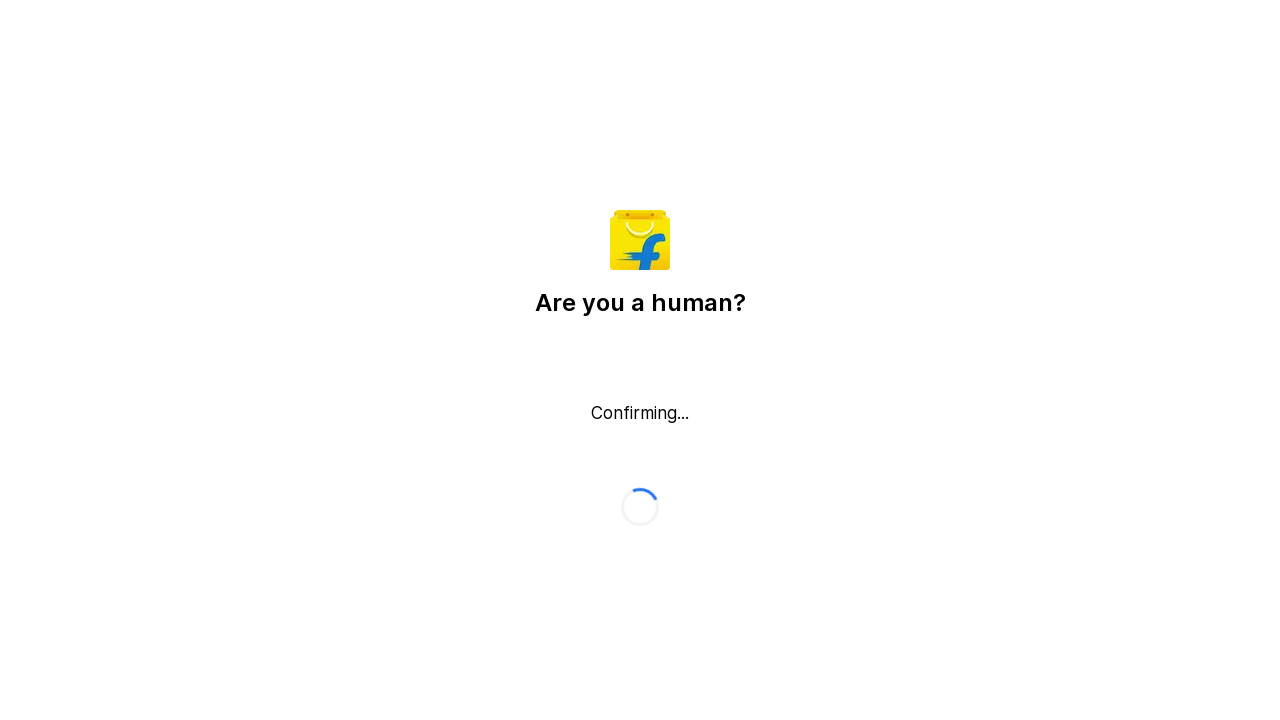

Page DOM content loaded
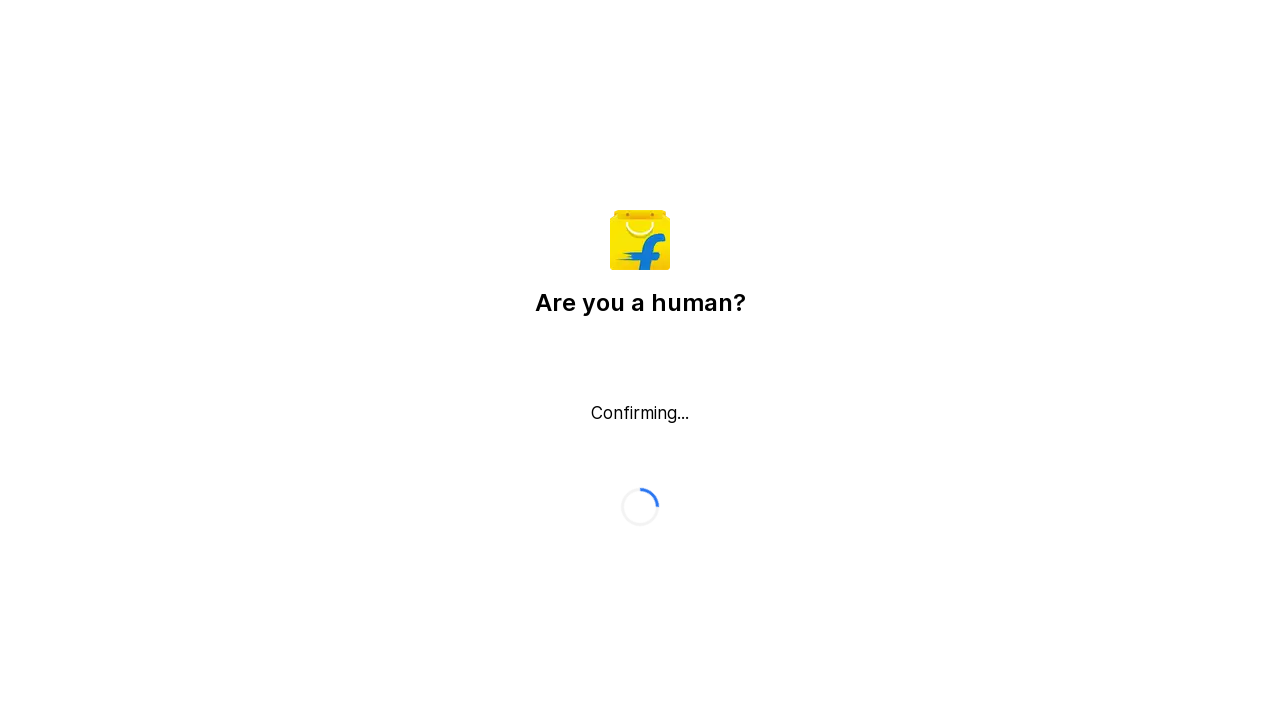

Retrieved page title: 'Flipkart reCAPTCHA'
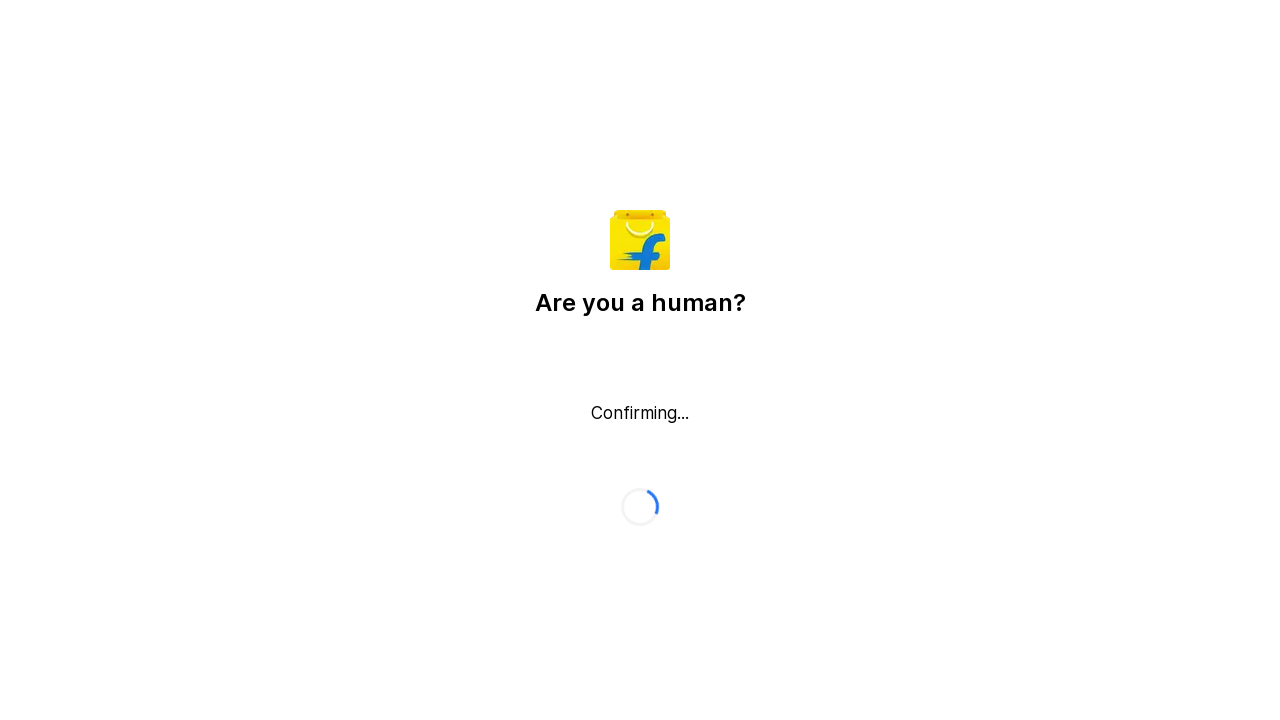

Verified page title is not empty
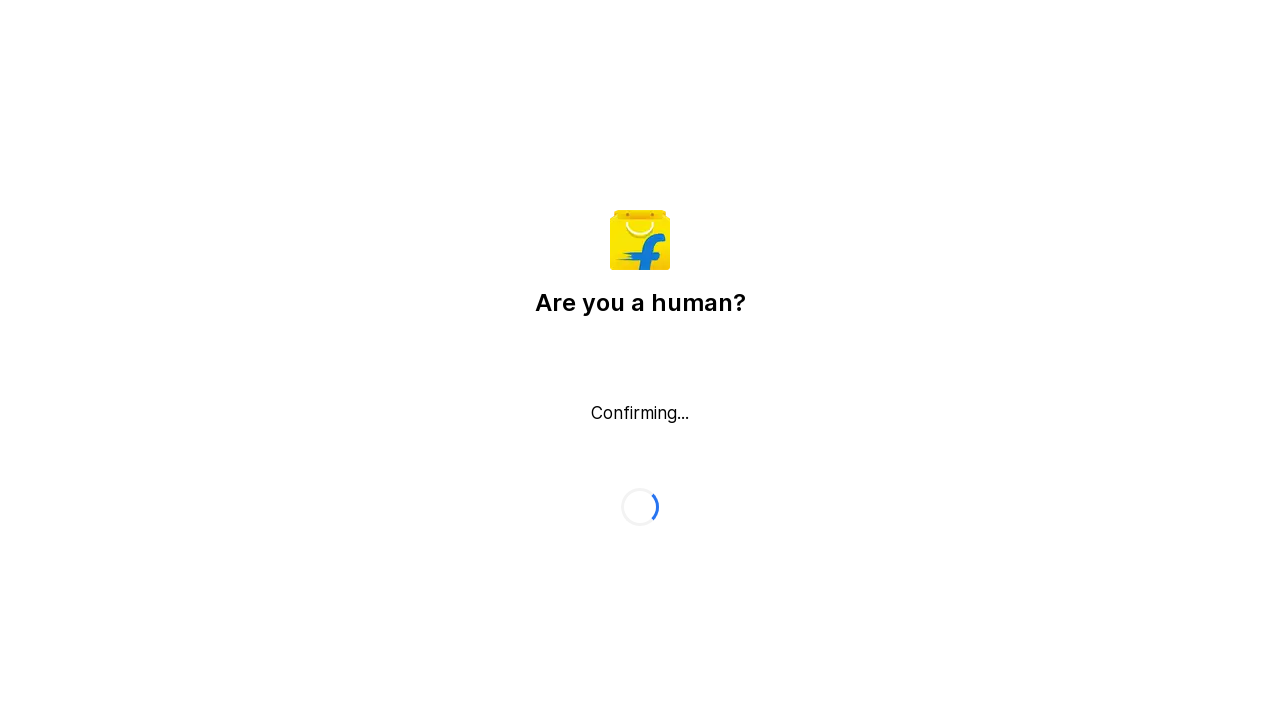

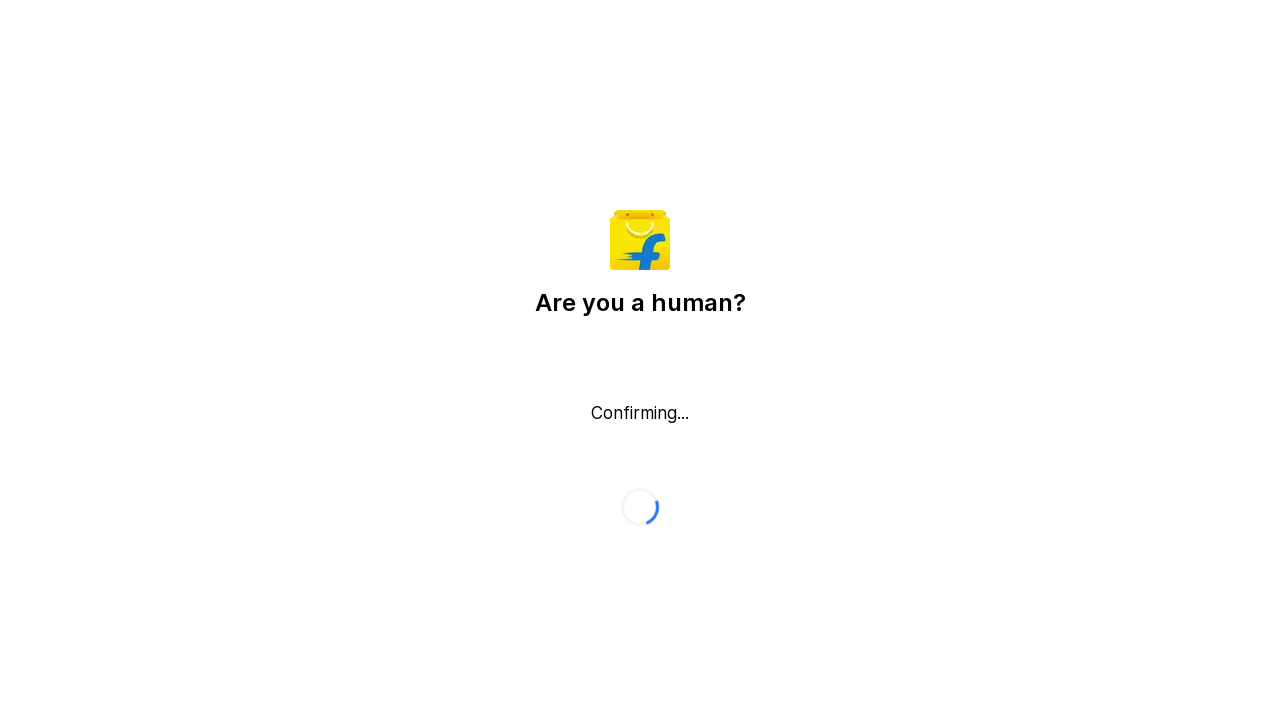